Navigates to AtCoder contests page and verifies upcoming contests table loads

Starting URL: https://atcoder.jp/contests/

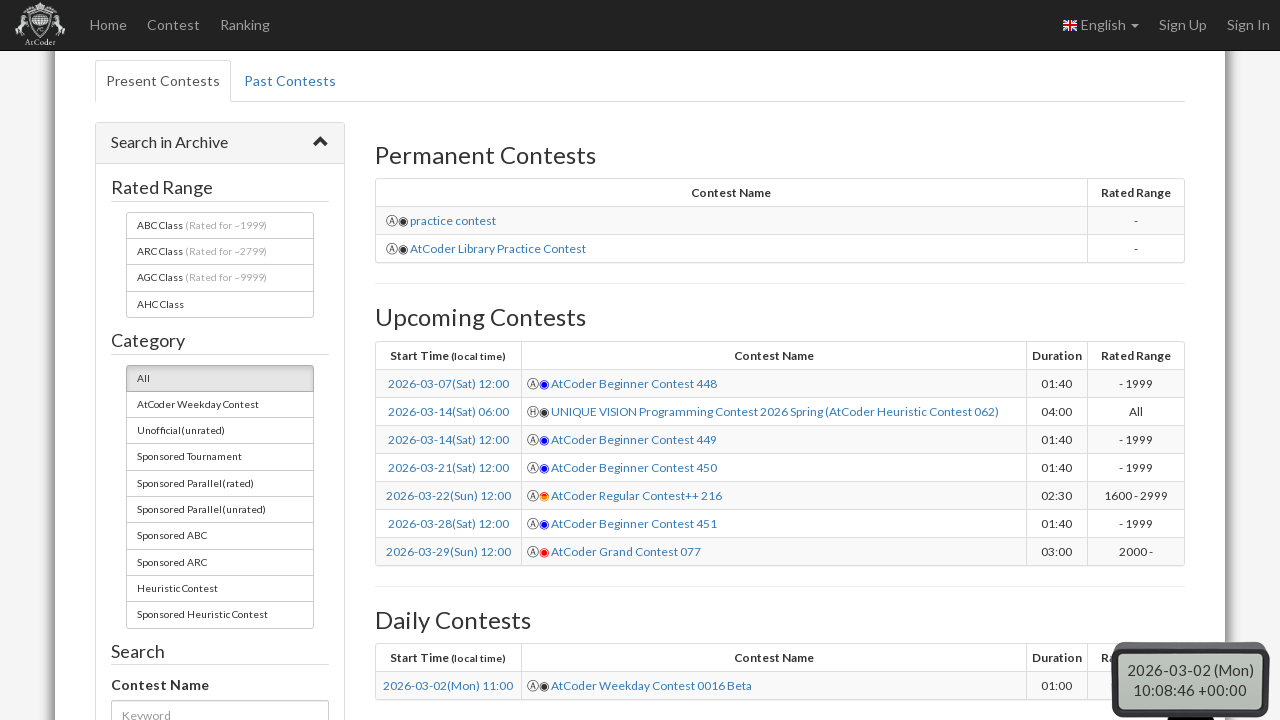

Upcoming contests table selector loaded
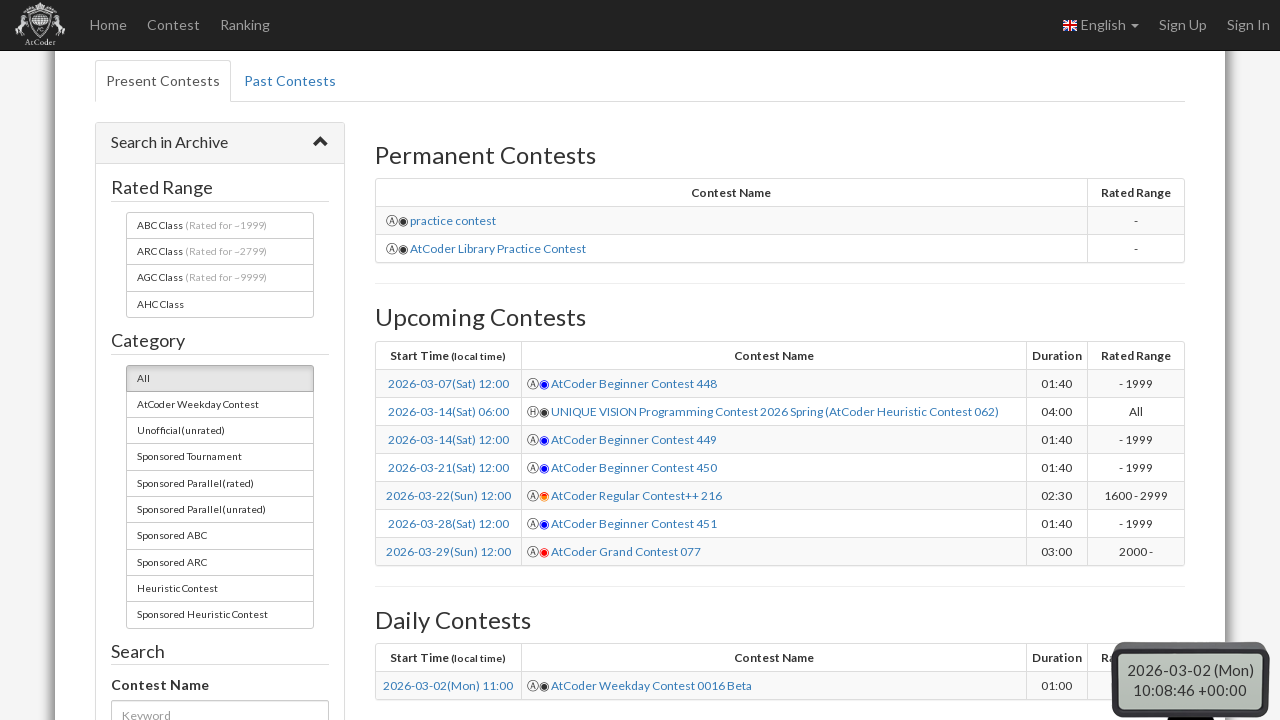

Contest table rows verified to be present
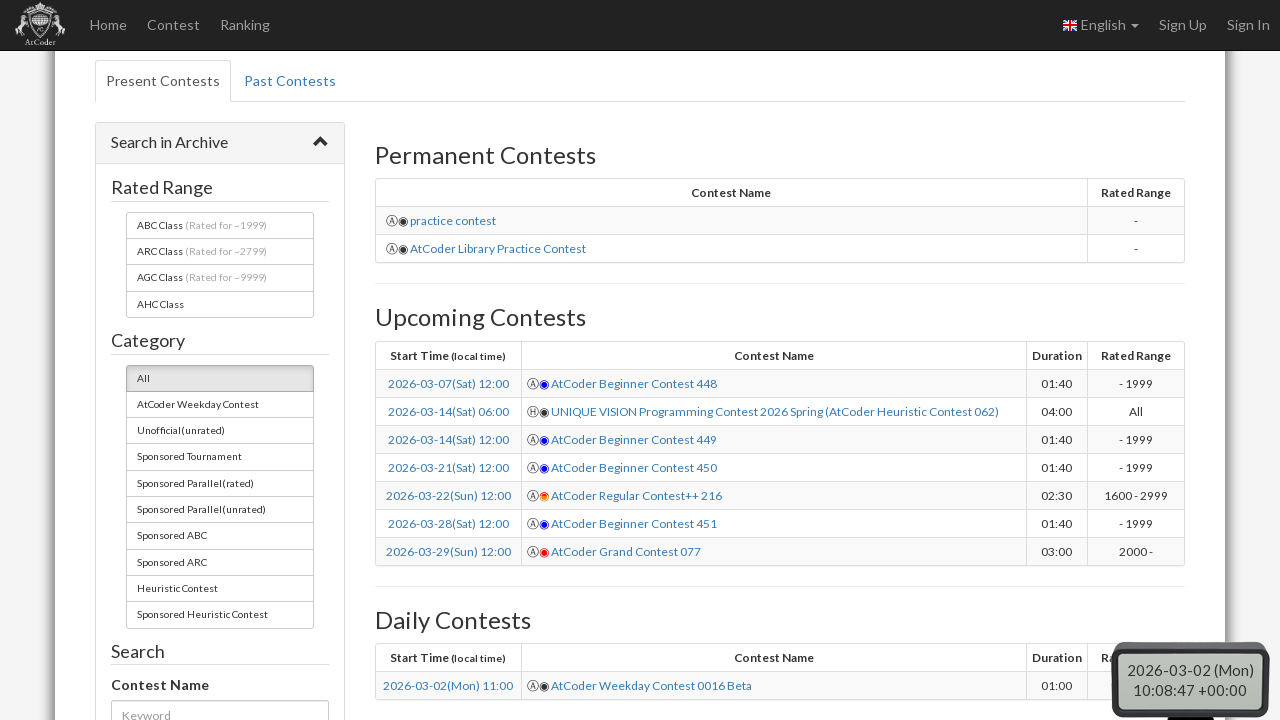

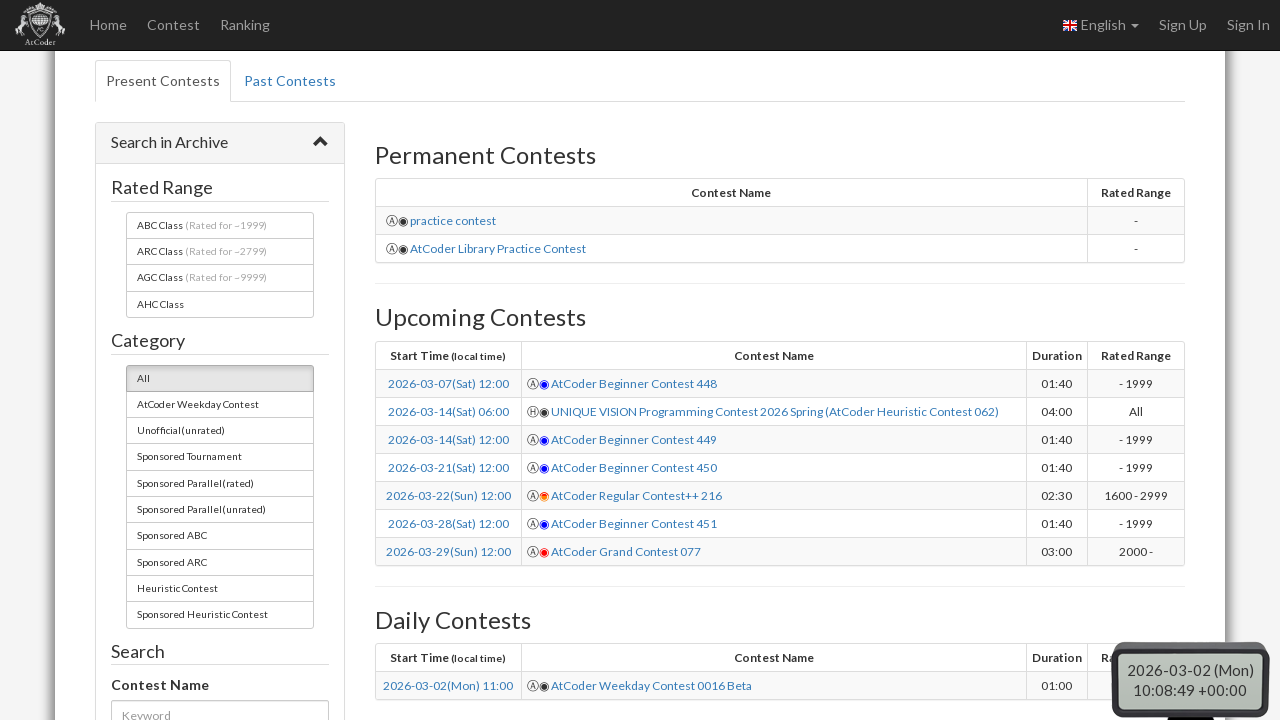